Tests keyboard shortcuts (Ctrl+A, Ctrl+C, Ctrl+V) to copy text from one input field to another on a text comparison tool

Starting URL: https://text-compare.com/

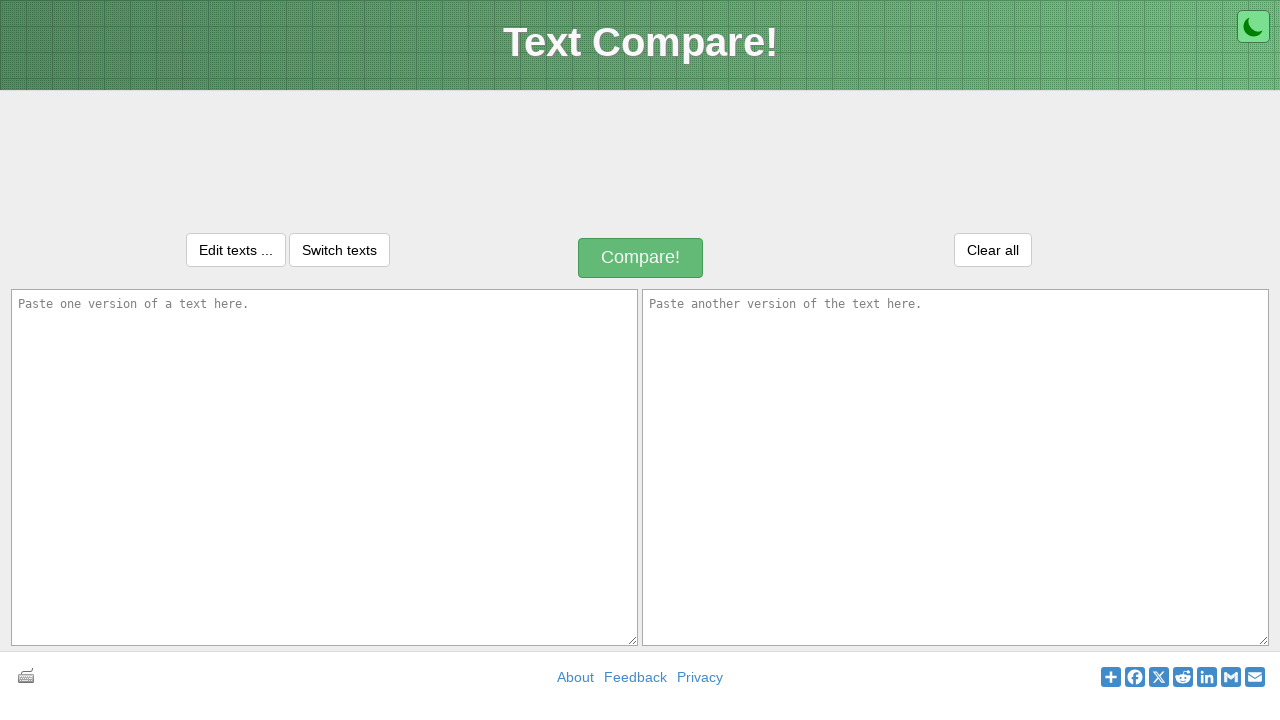

Filled first input field with 'Hello World!!!' on #inputText1
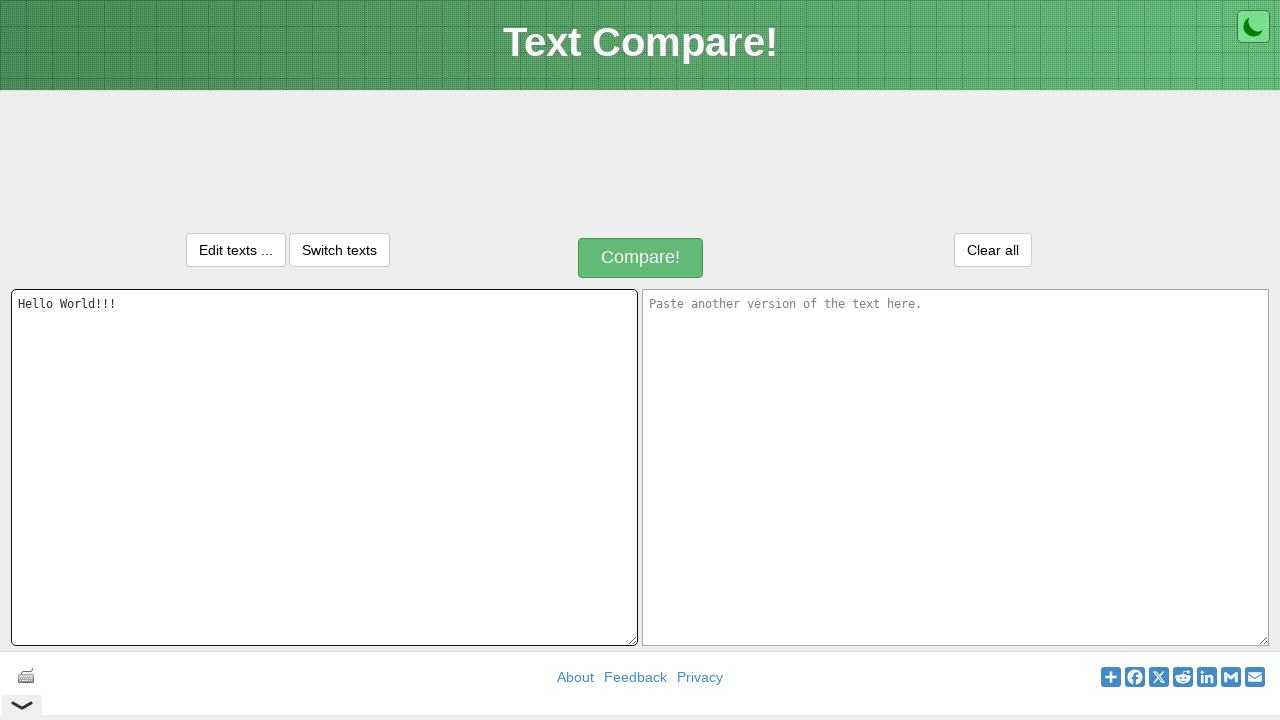

Clicked first input field to focus it at (324, 467) on #inputText1
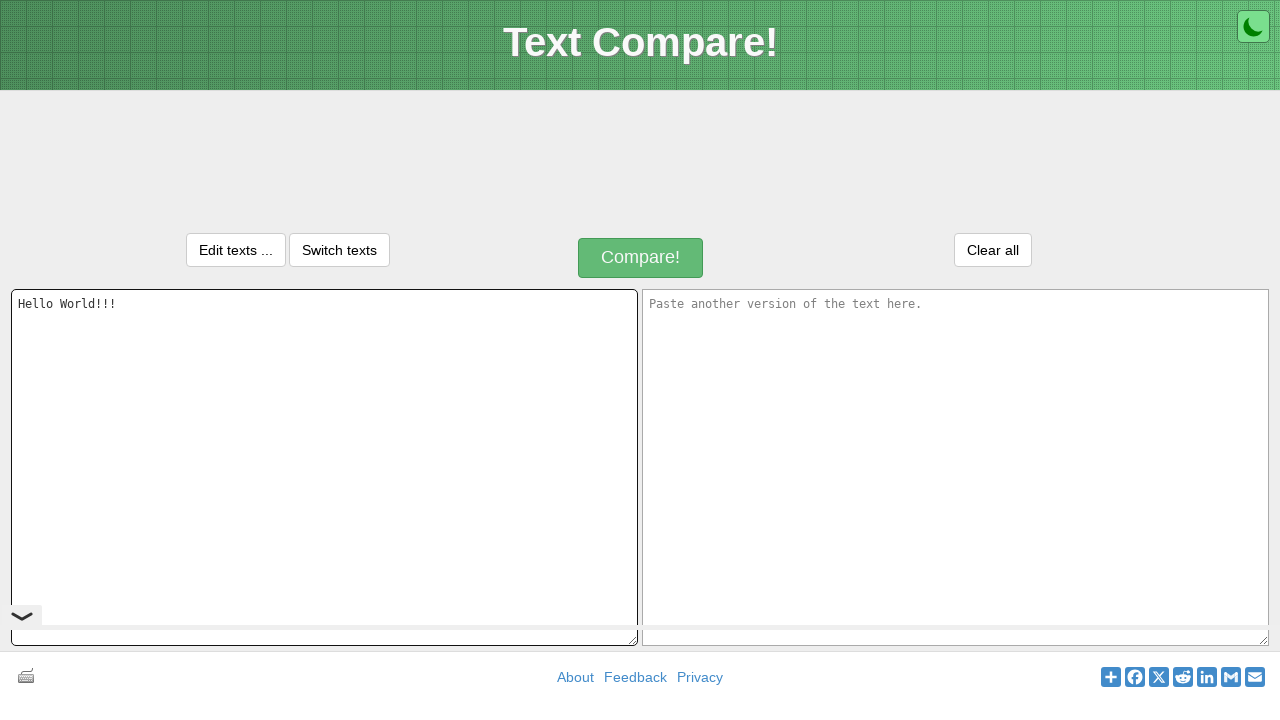

Pressed Ctrl+A to select all text in first input field
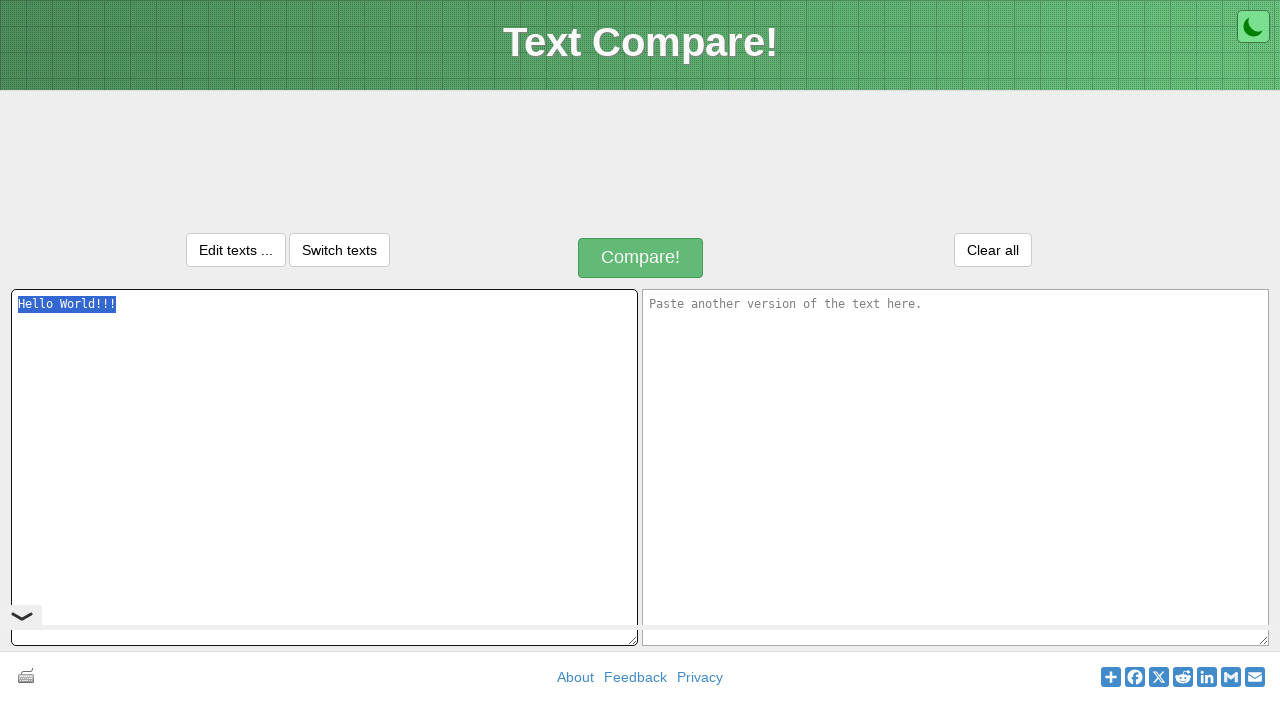

Pressed Ctrl+C to copy selected text
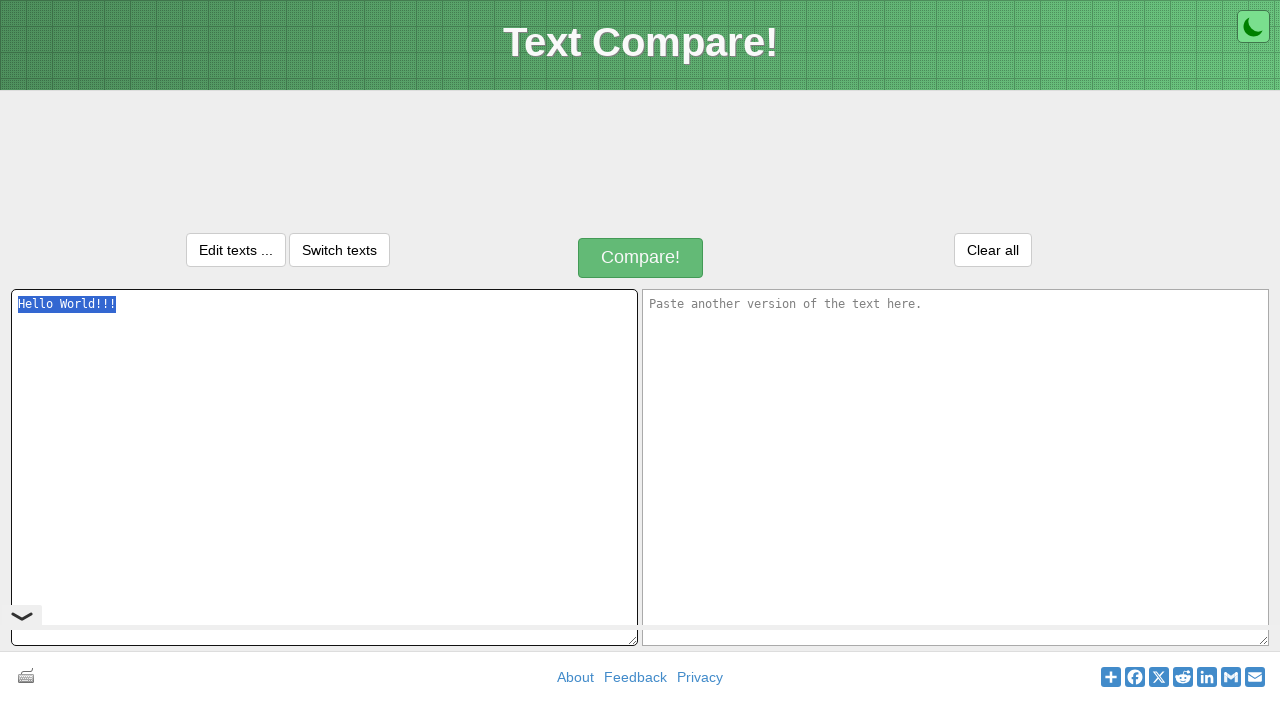

Pressed Tab to move focus to second input field
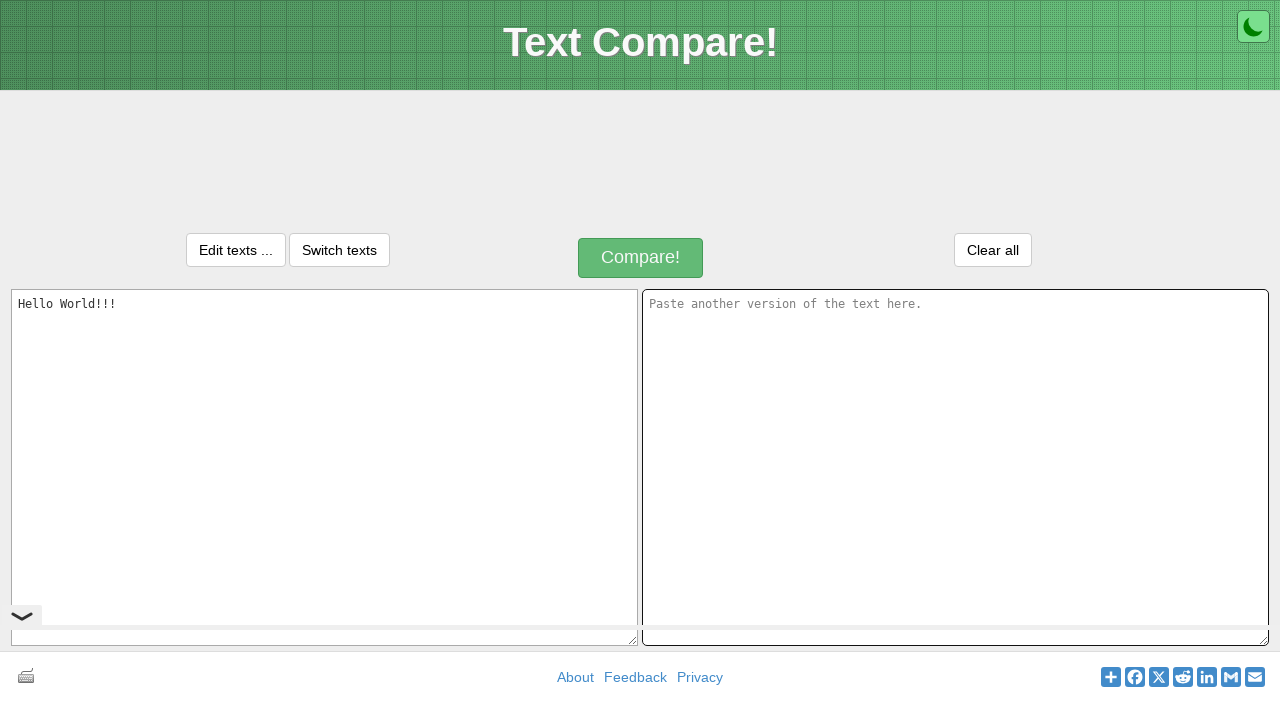

Pressed Ctrl+V to paste text into second input field
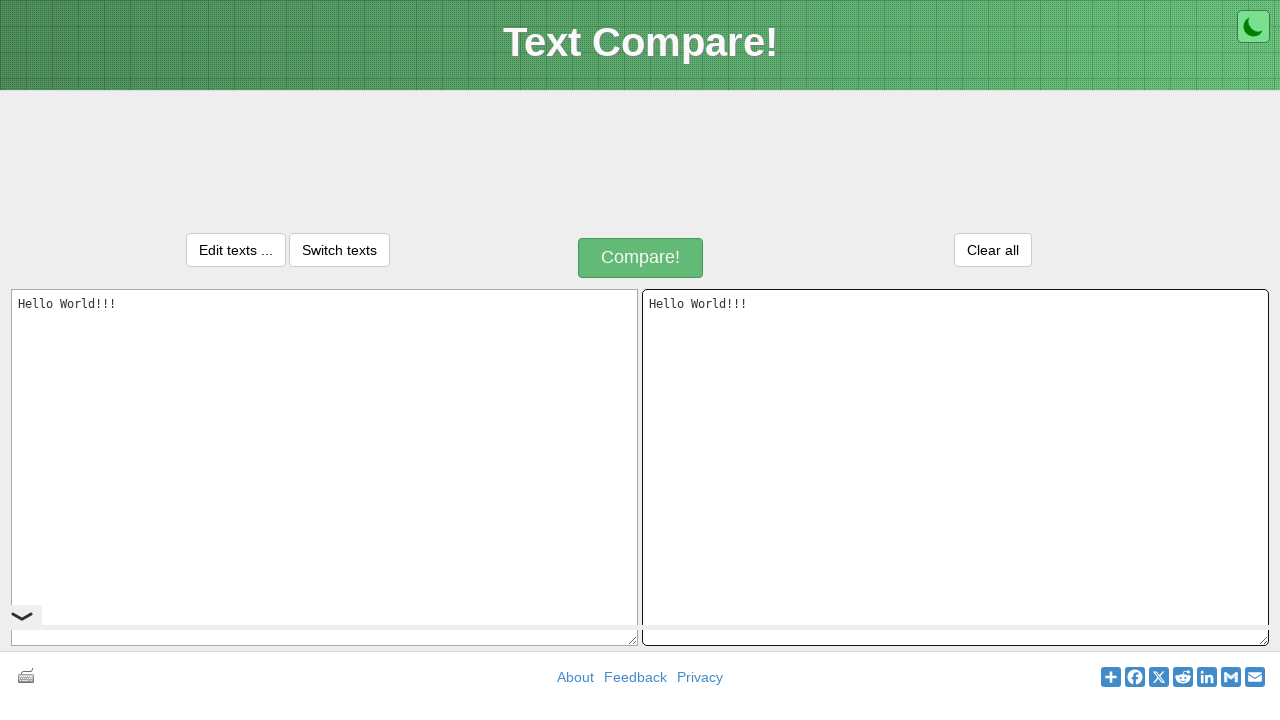

Verified that text in both input fields matches
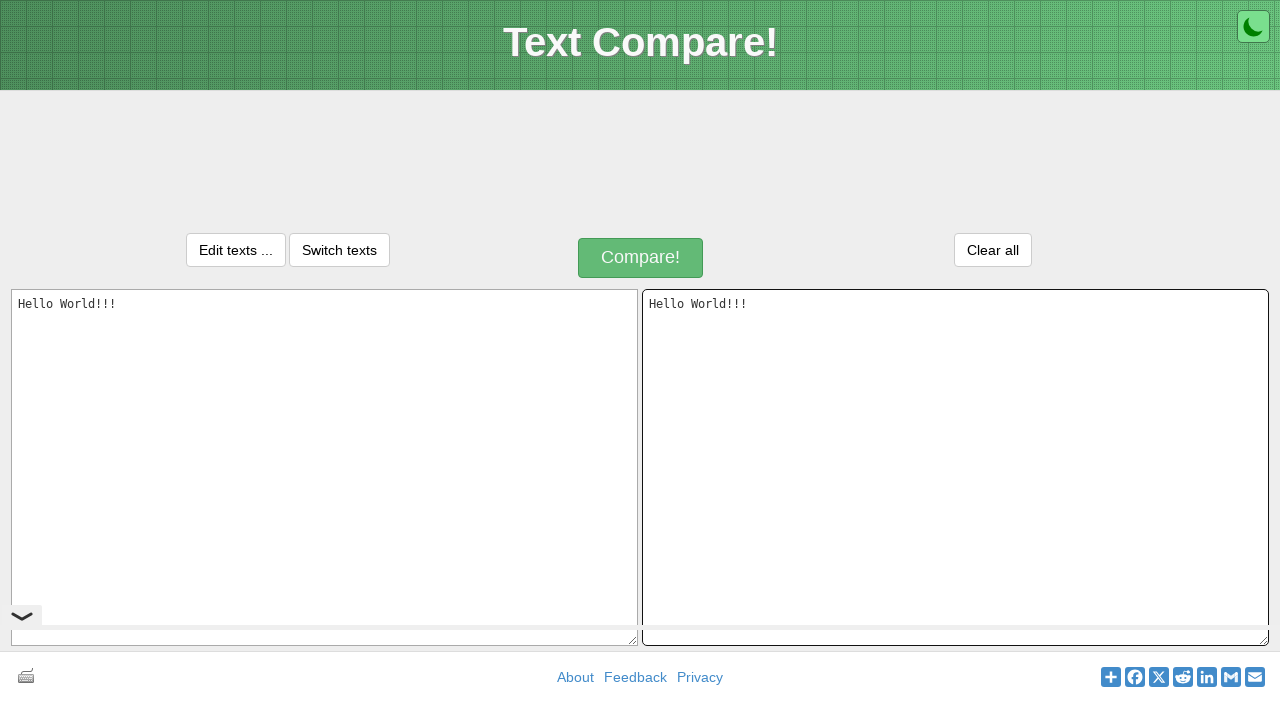

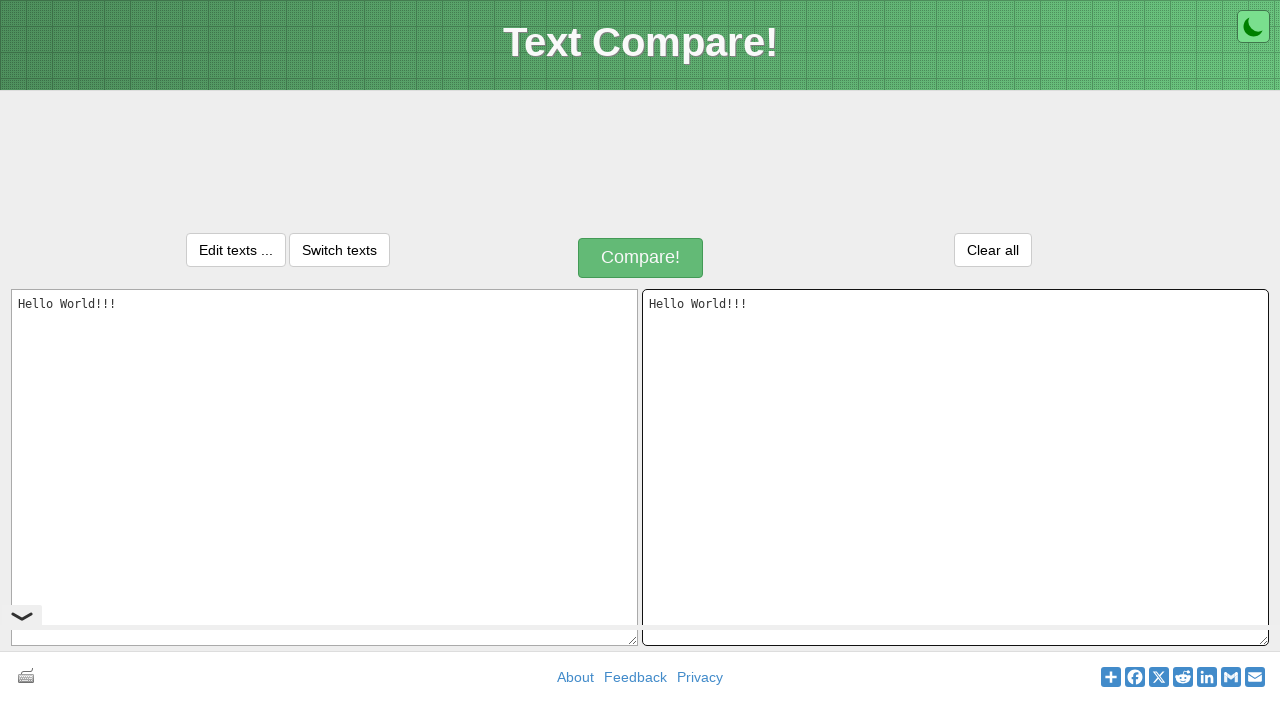